Tests text box form filling by entering name, email, current address, and permanent address fields, then submitting the form.

Starting URL: https://demoqa.com/text-box

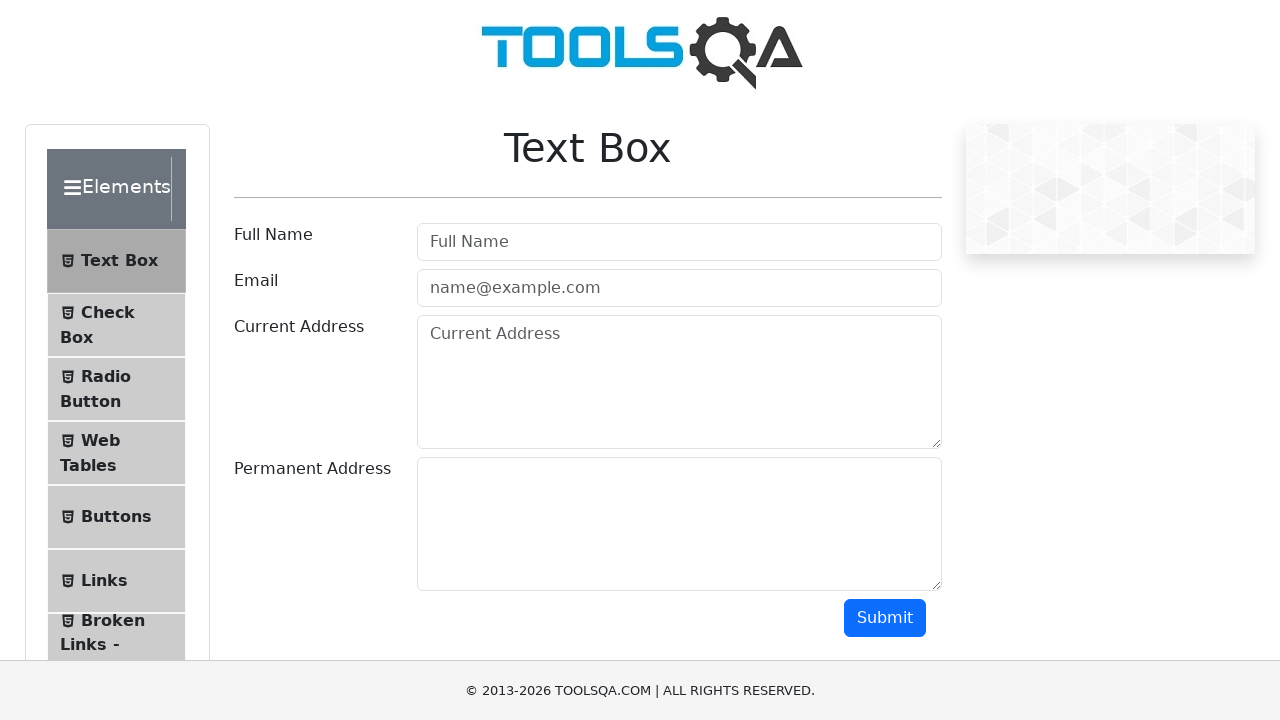

Clicked full name field at (679, 242) on #userName
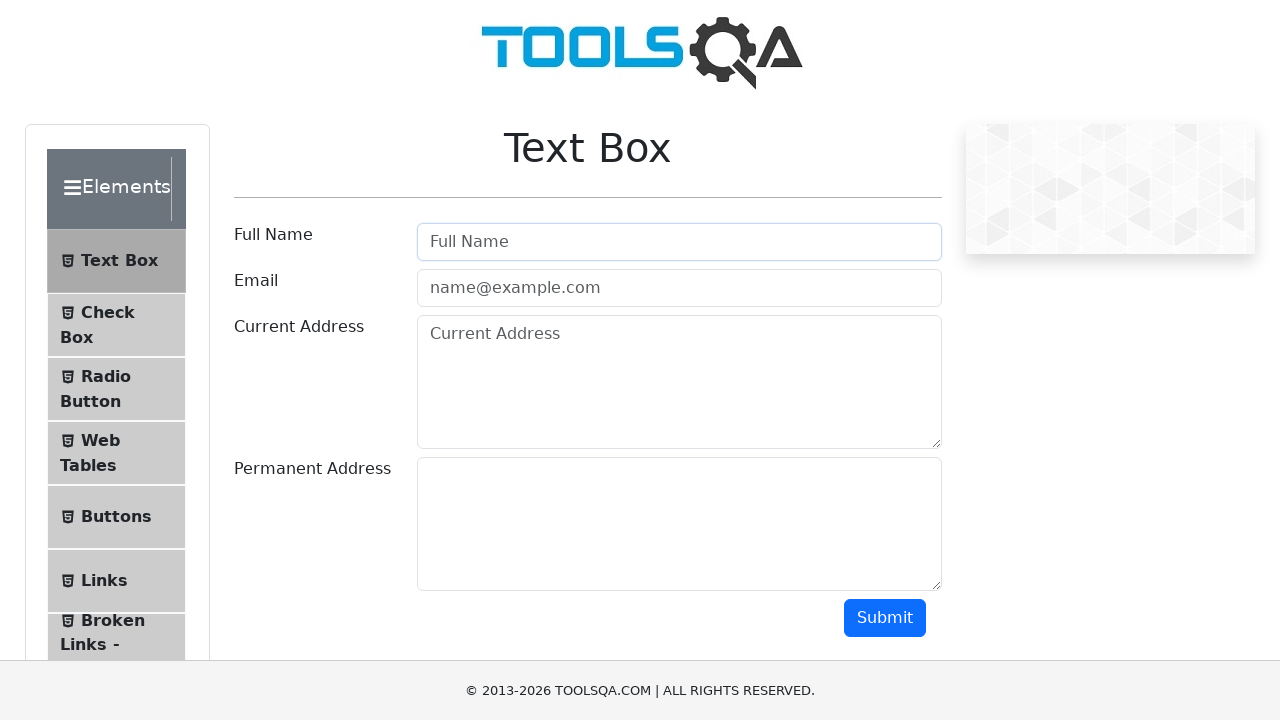

Filled full name field with 'Ezgi' on #userName
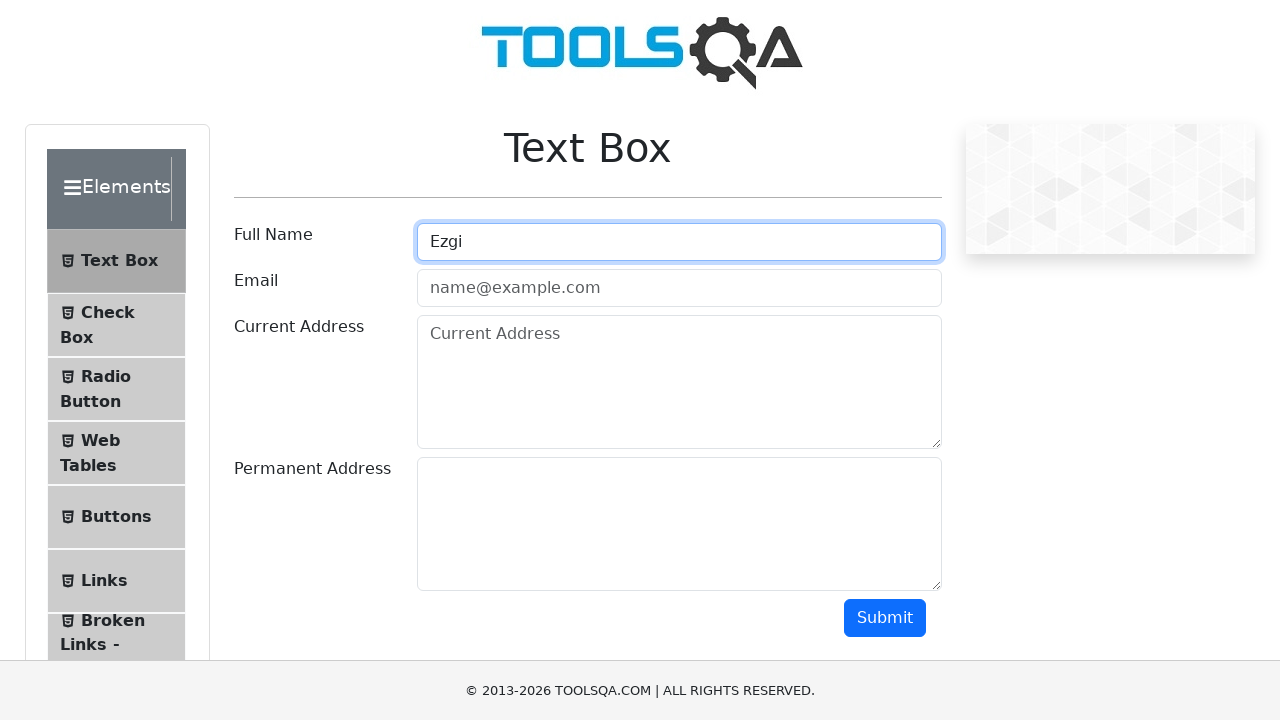

Clicked email field at (679, 288) on #userEmail
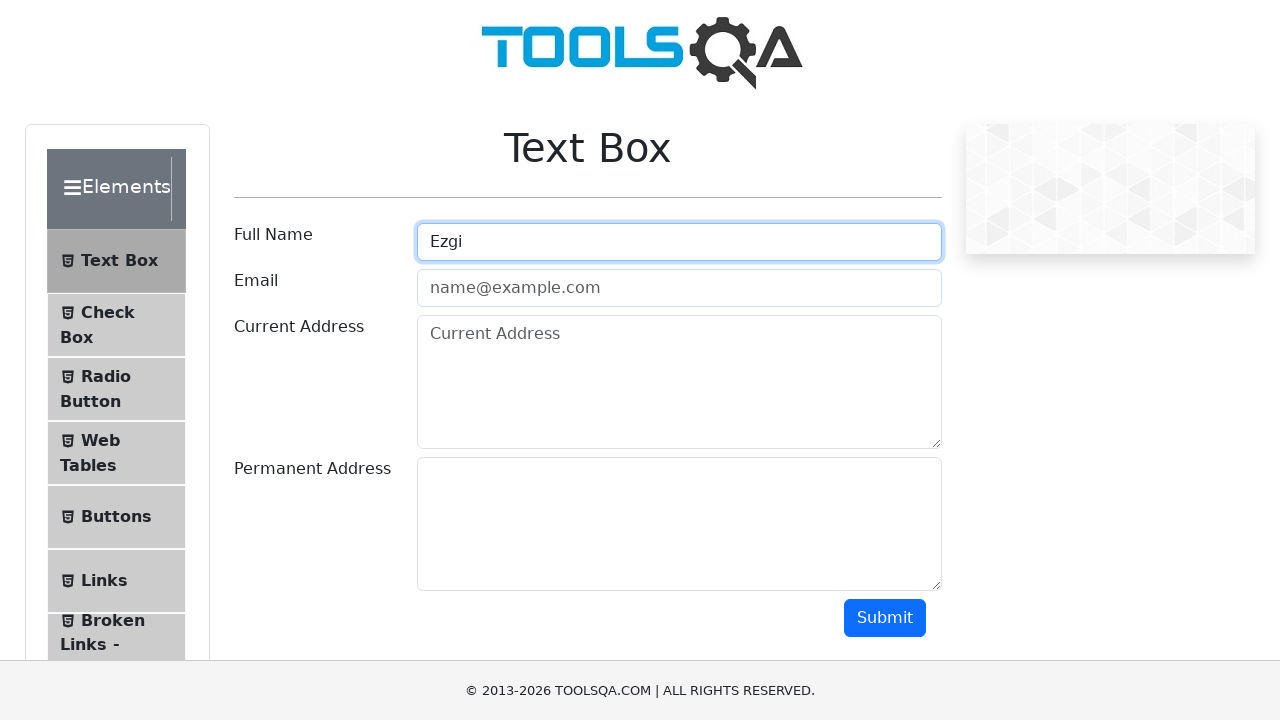

Filled email field with 'user.name@gmail.com' on #userEmail
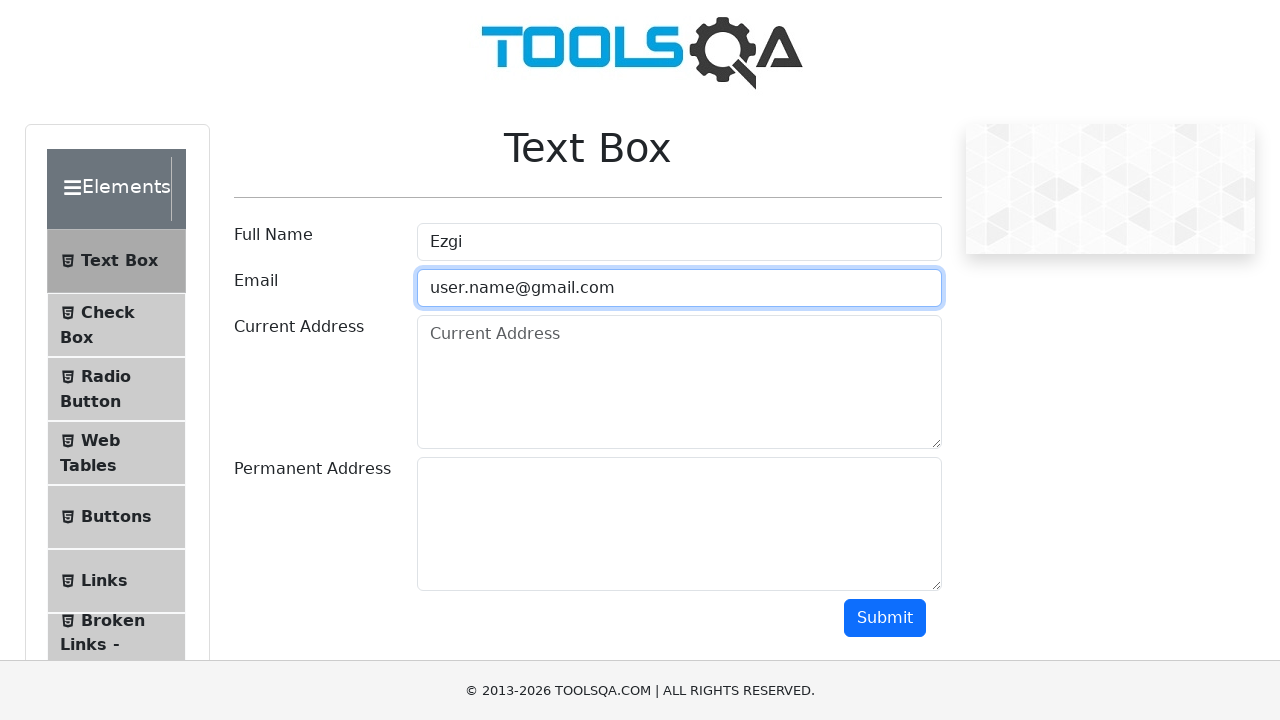

Clicked current address field at (679, 382) on textarea[placeholder='Current Address']
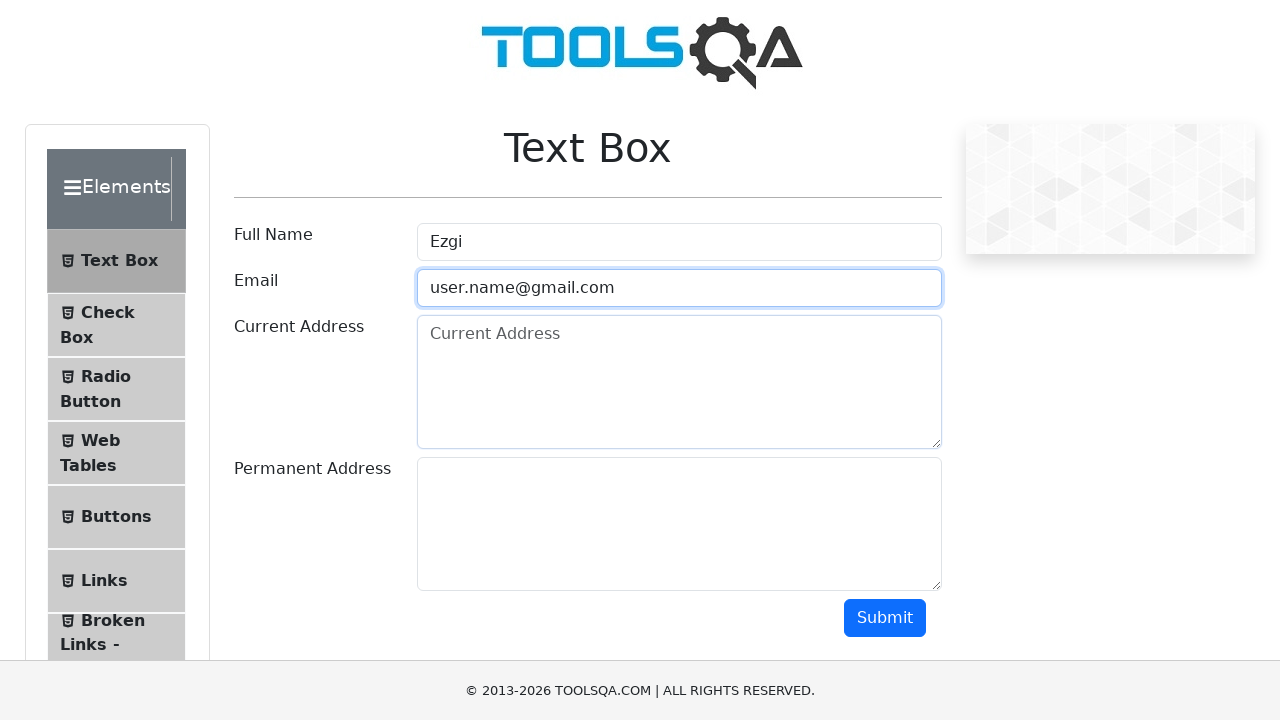

Filled current address field with 'yorum' on textarea[placeholder='Current Address']
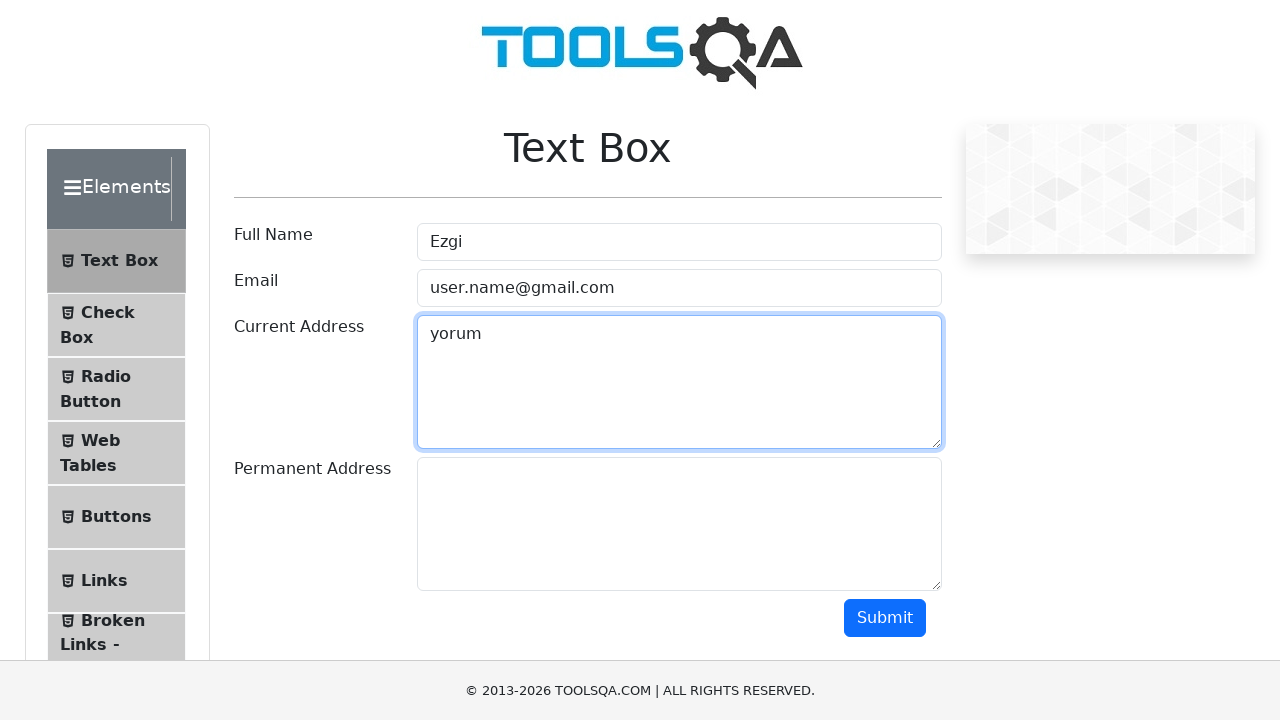

Scrolled down 200px to see permanent address field
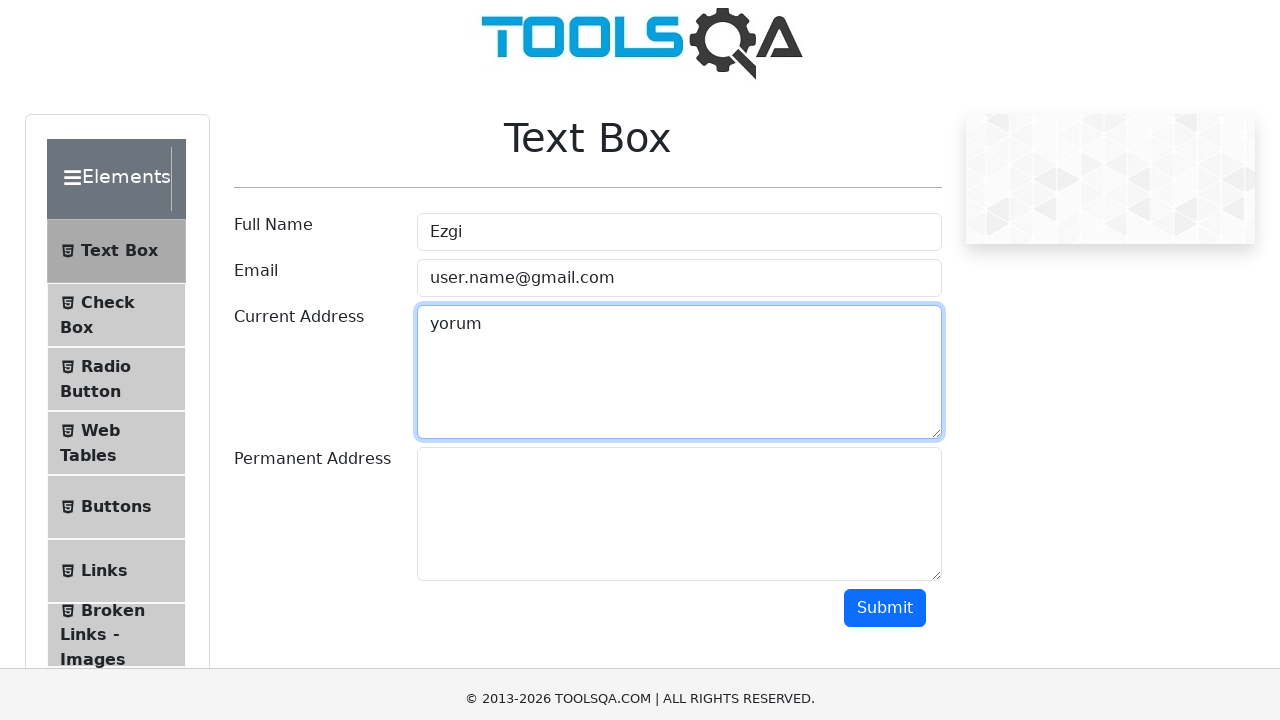

Clicked permanent address field at (679, 324) on #permanentAddress
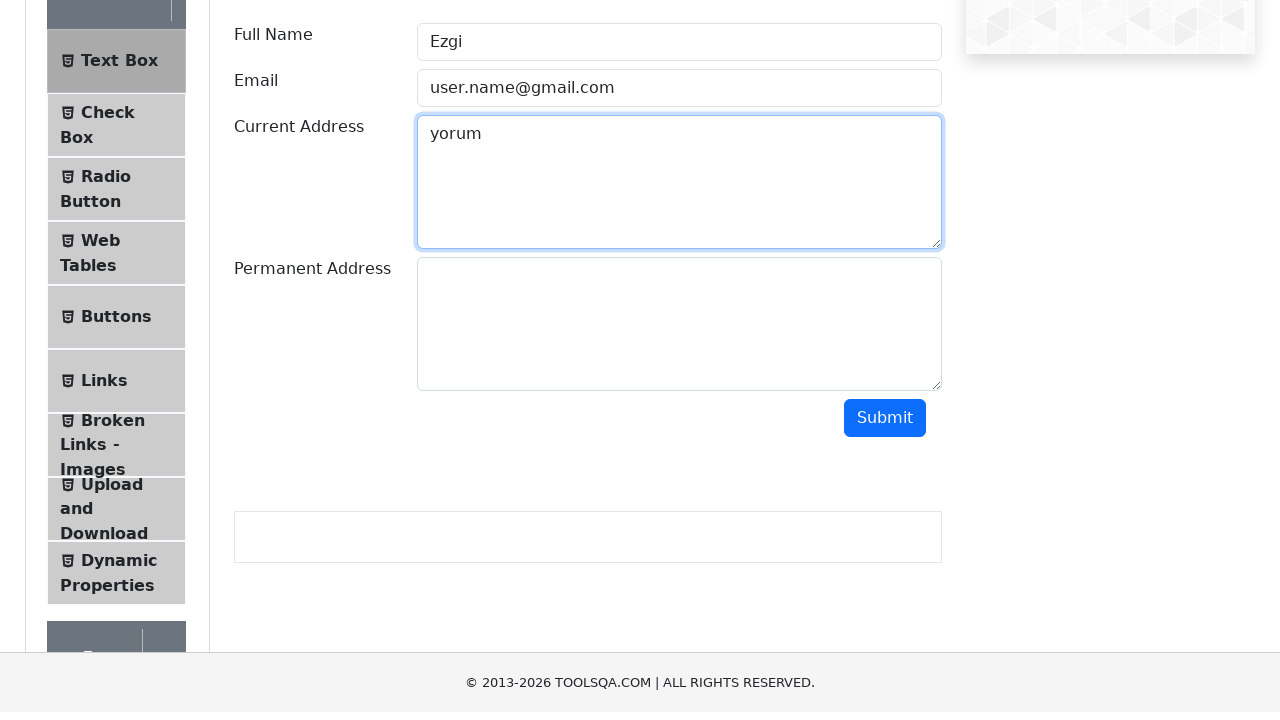

Filled permanent address field with 'sakarya, serdivan' on #permanentAddress
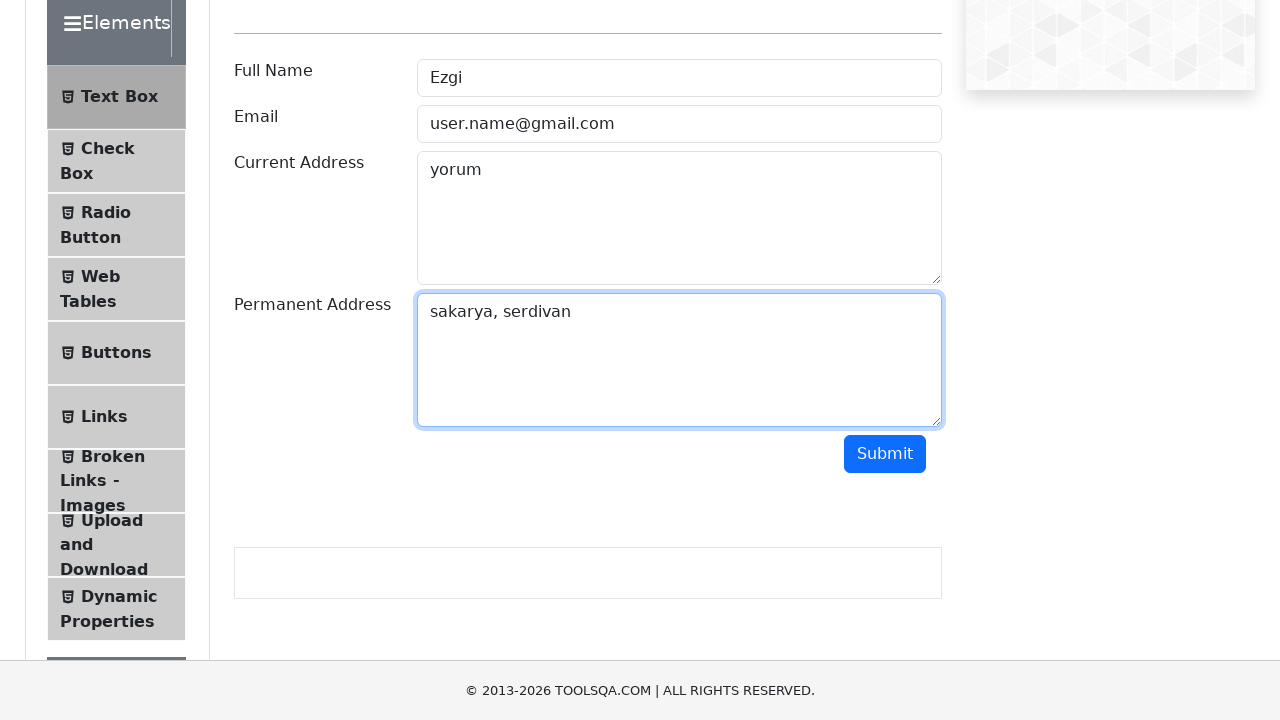

Clicked submit button to submit the form at (885, 454) on button.btn-primary
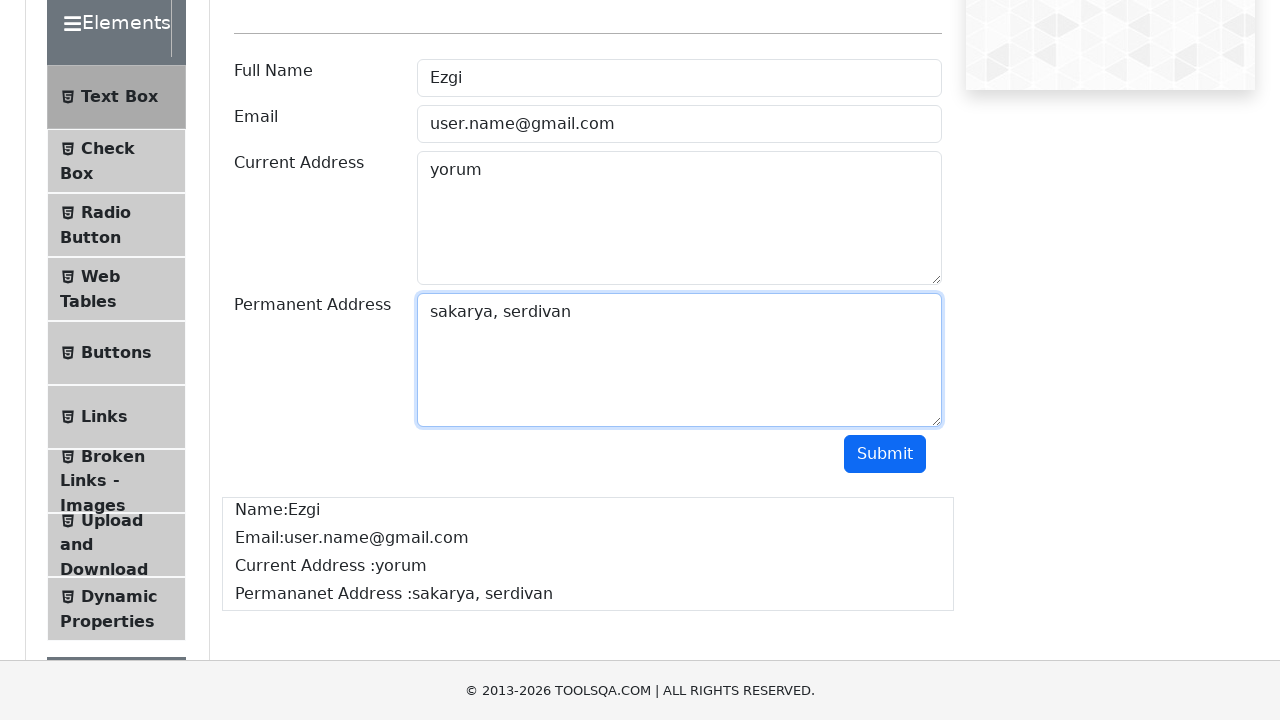

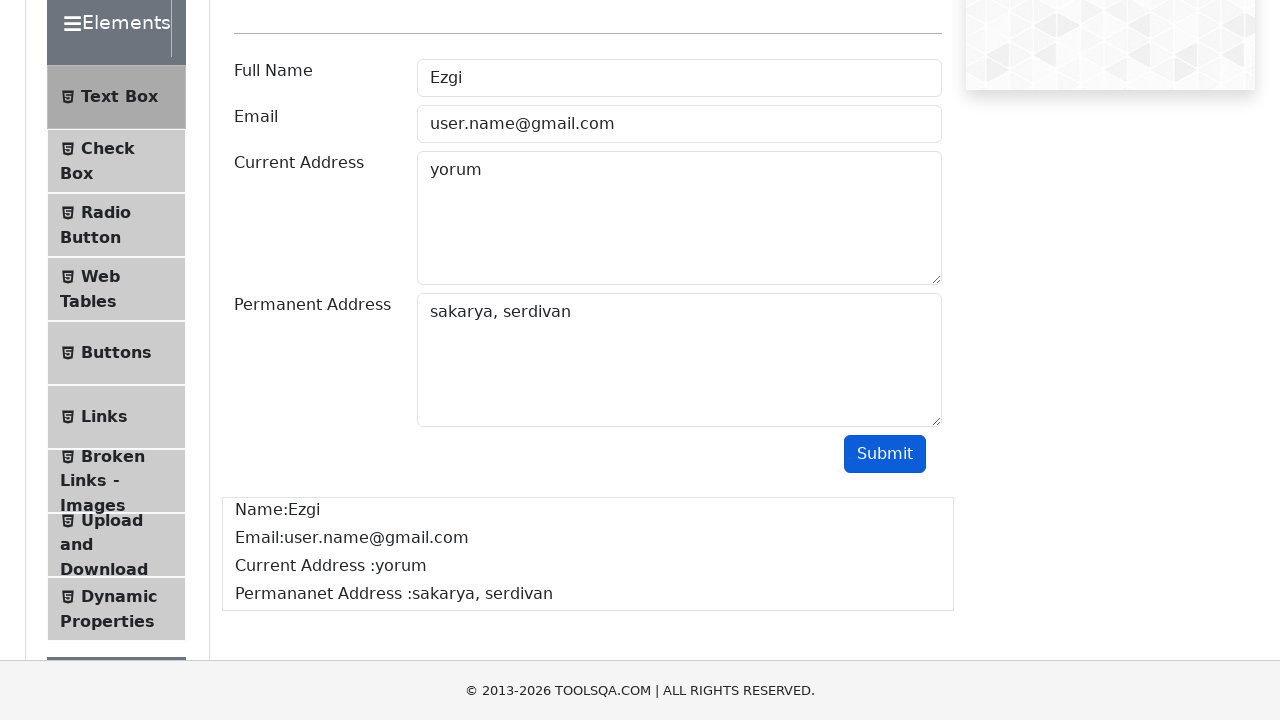